Tests select dropdown functionality on W3Schools tryit page by switching to iframe, verifying default selection is "Volvo", selecting "Audi", and verifying the selection changed.

Starting URL: https://www.w3schools.com/tags/tryit.asp?filename=tryhtml_select

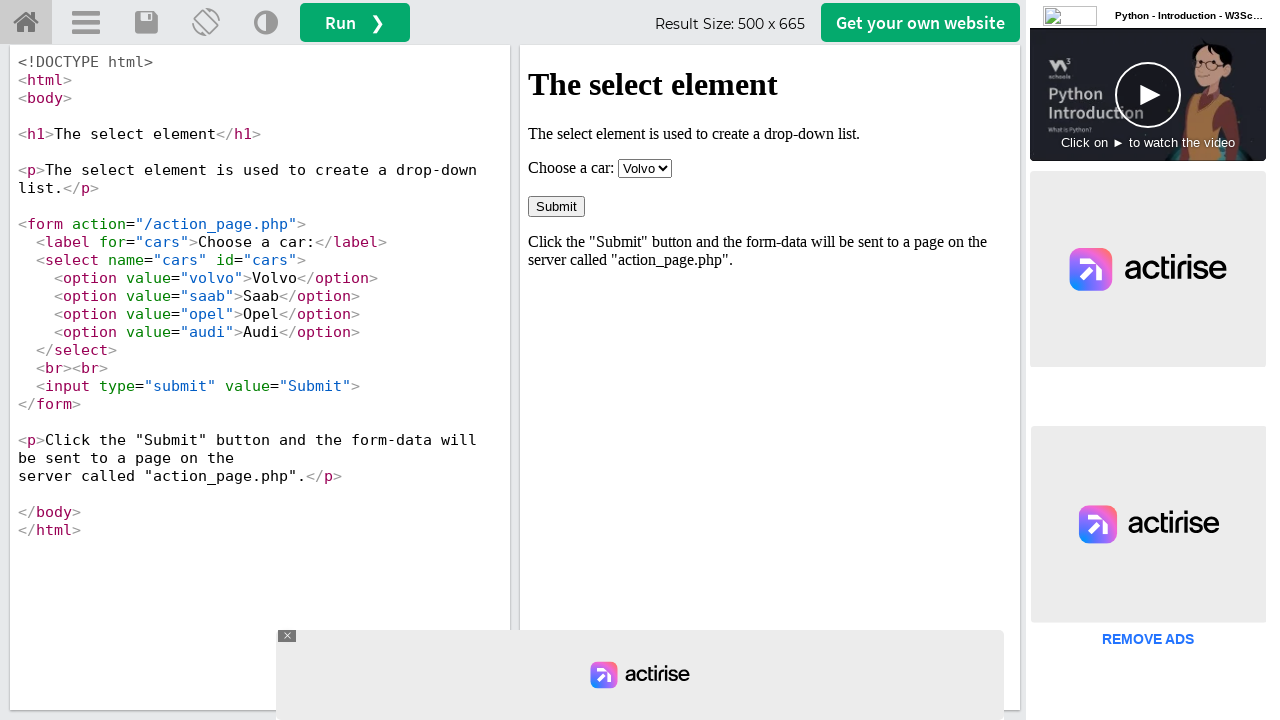

Located iframe with ID 'iframeResult'
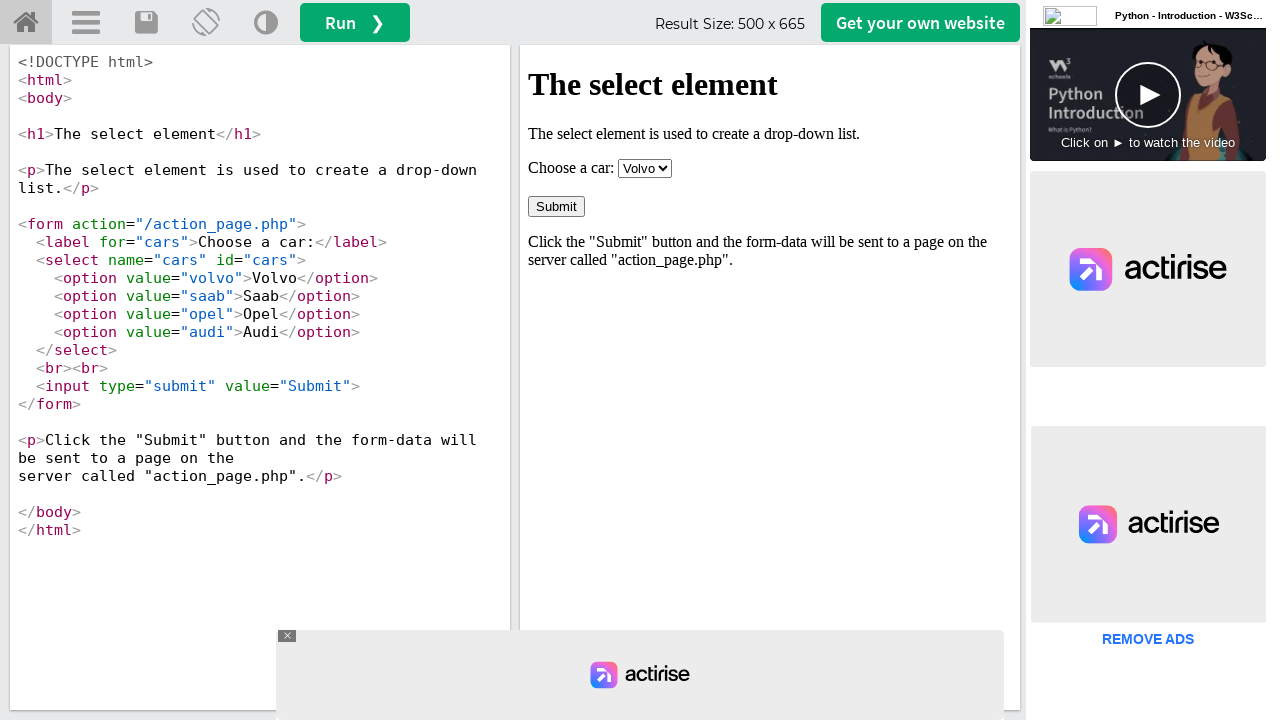

Located select dropdown element in iframe
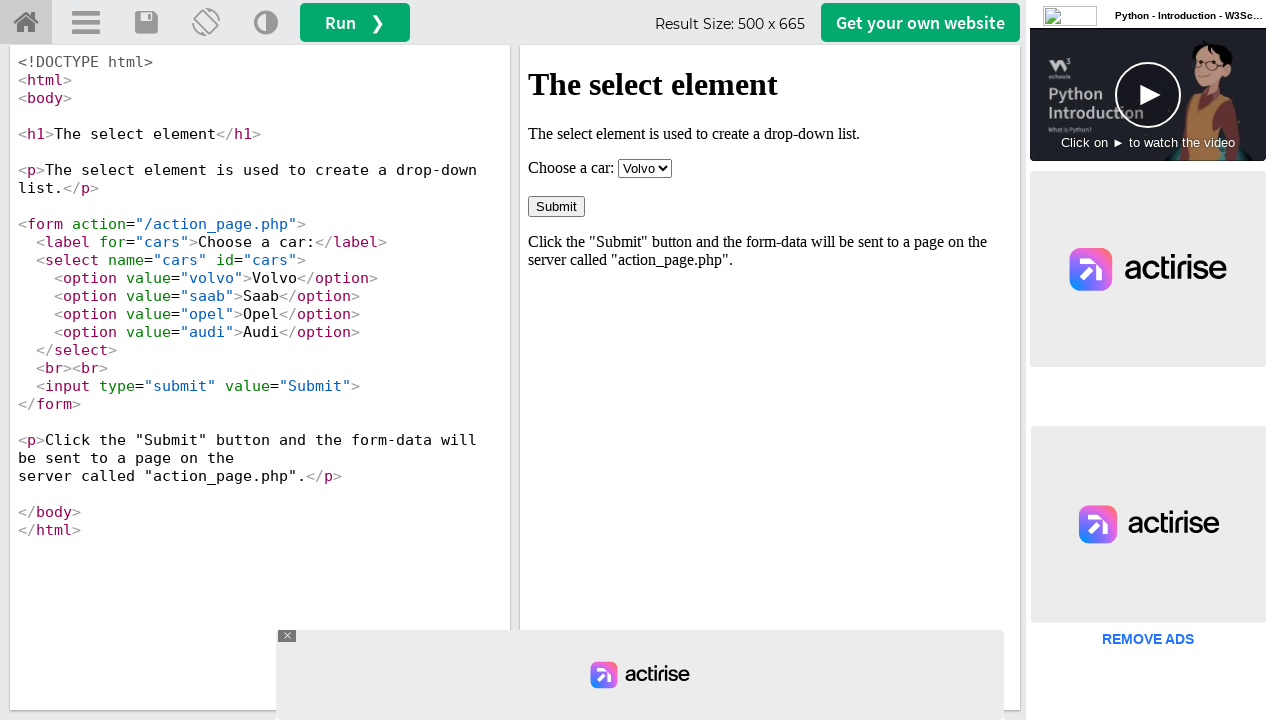

Verified default selection is 'Volvo'
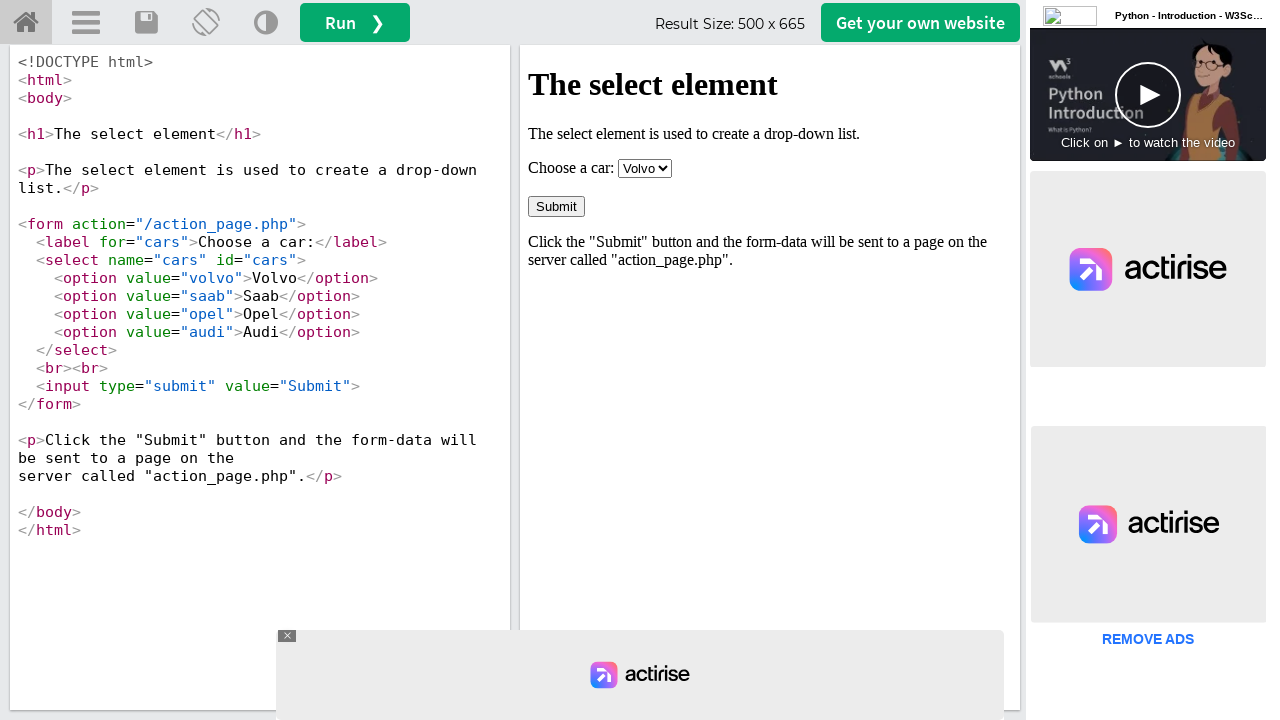

Selected 'Audi' from dropdown by value 'audi' on #iframeResult >> internal:control=enter-frame >> select
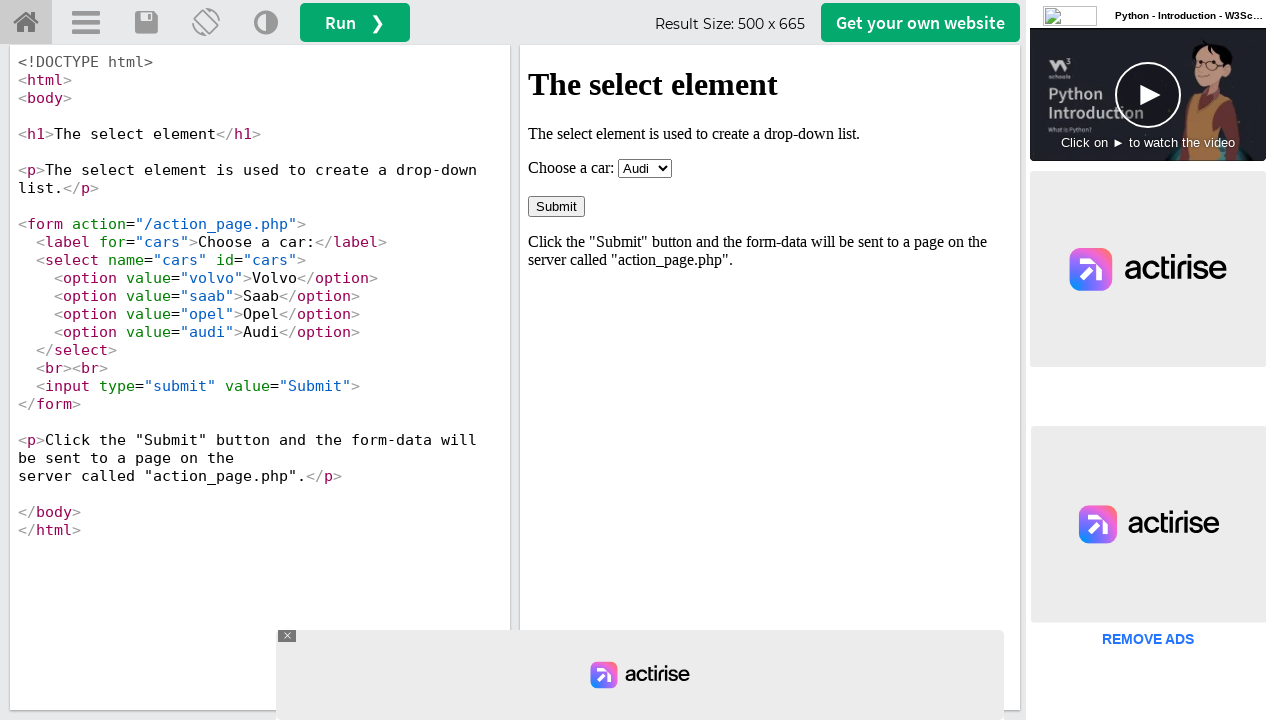

Verified selection changed to 'Audi'
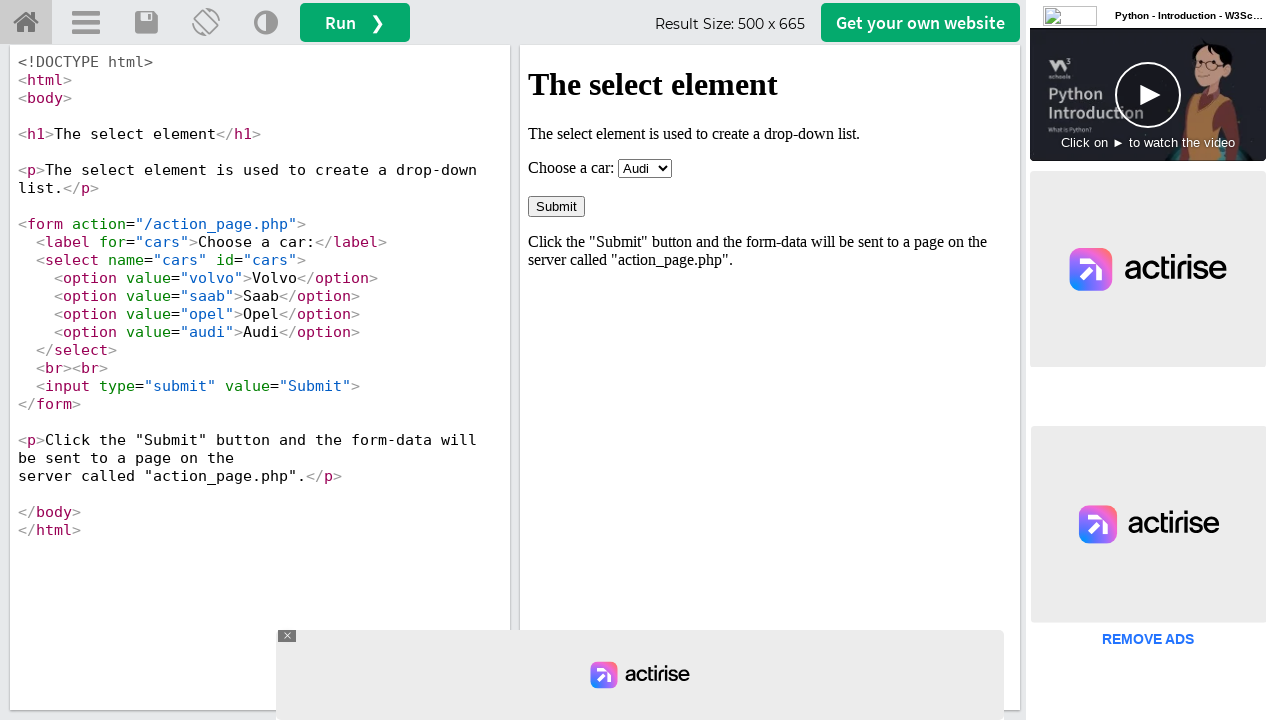

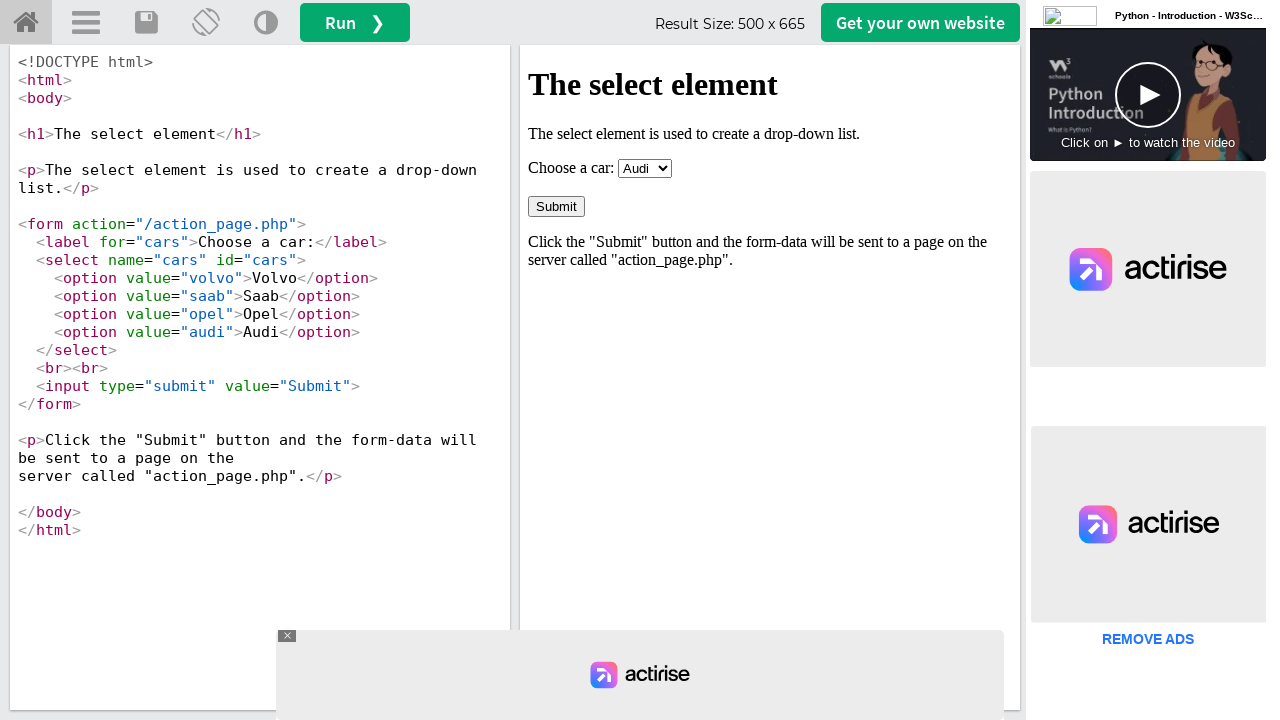